Tests flight search form submission by selecting departure and destination cities, then verifying the results page displays correctly

Starting URL: https://blazedemo.com/

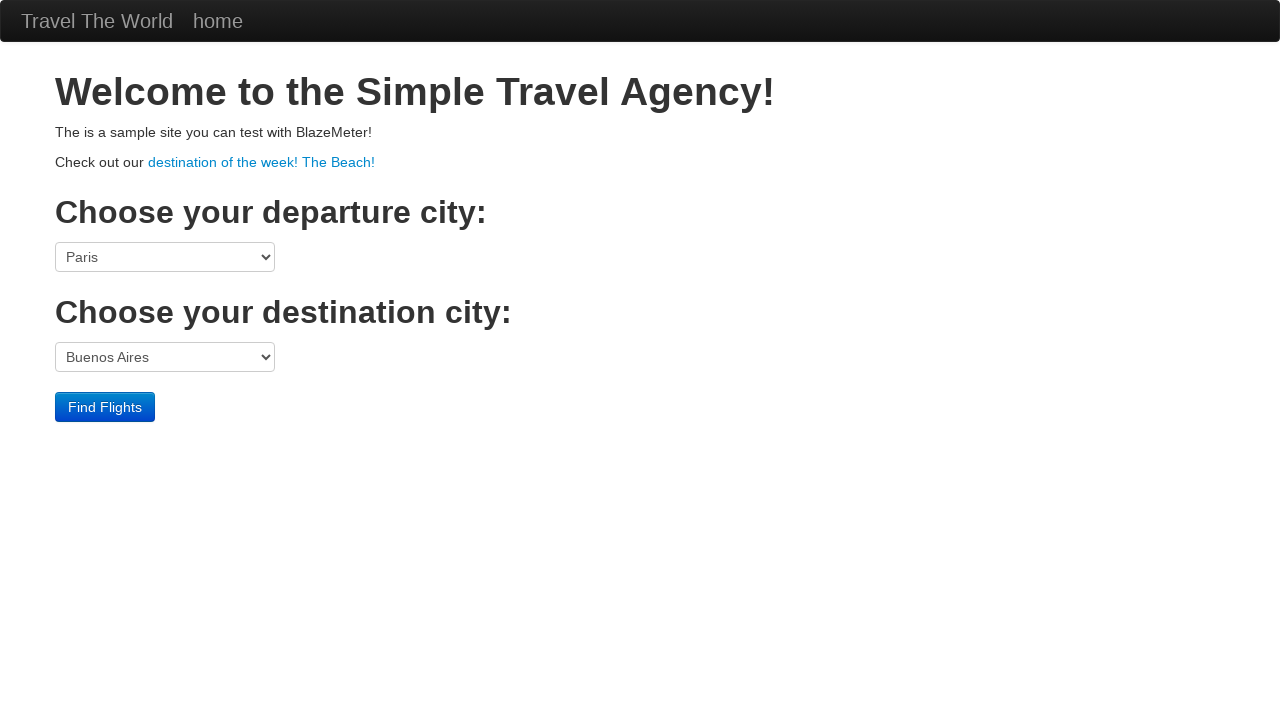

Selected departure city 'Paris' from dropdown on select[name='fromPort']
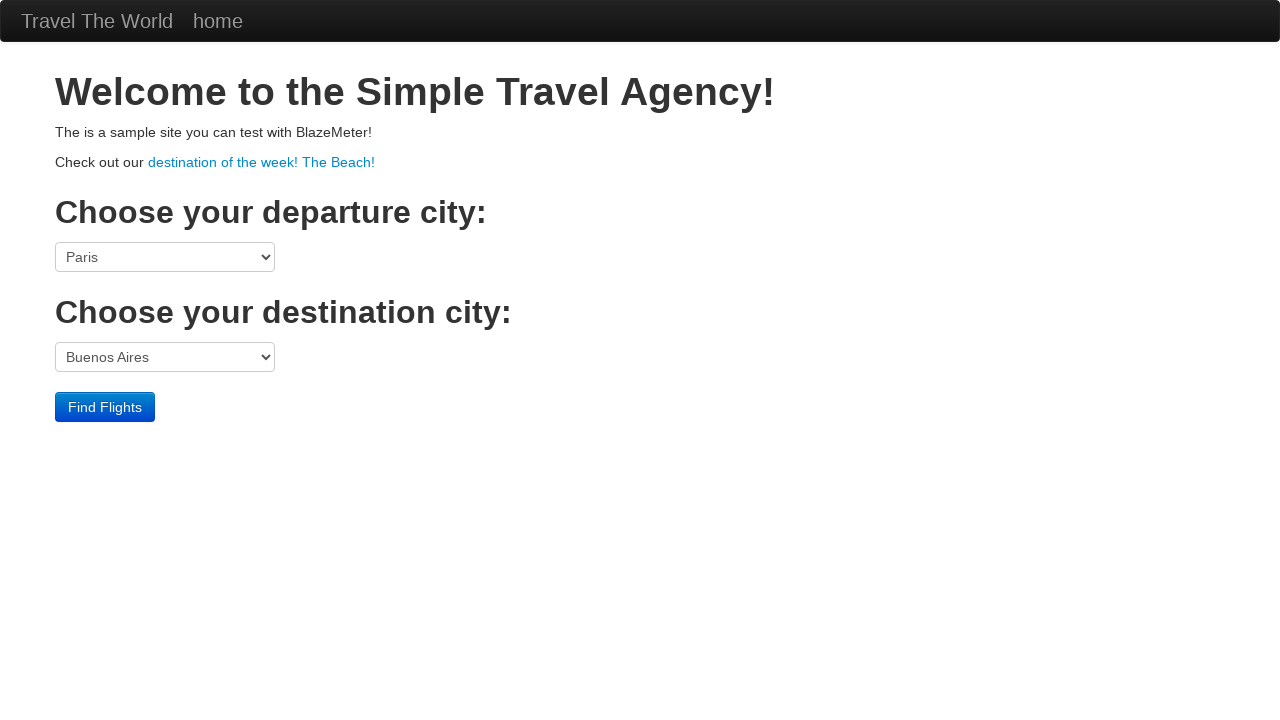

Selected destination city 'Buenos Aires' from dropdown on select[name='toPort']
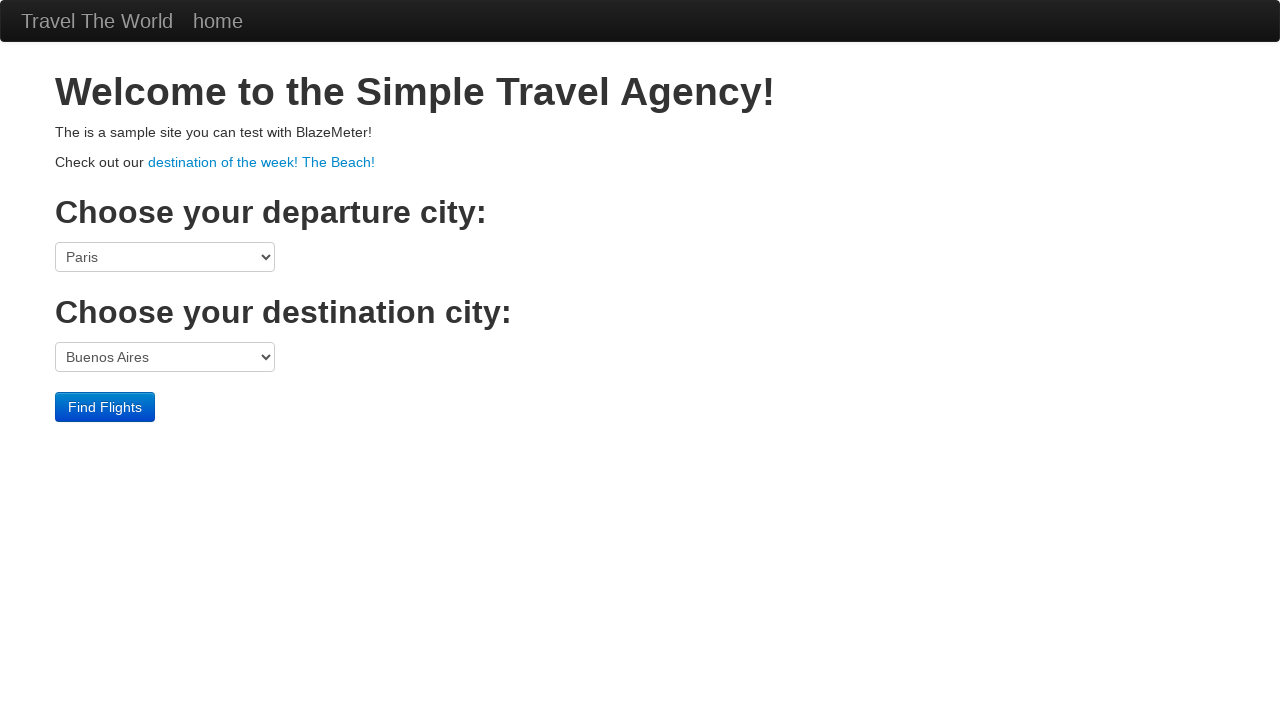

Clicked submit button to search flights at (105, 407) on input[type='submit']
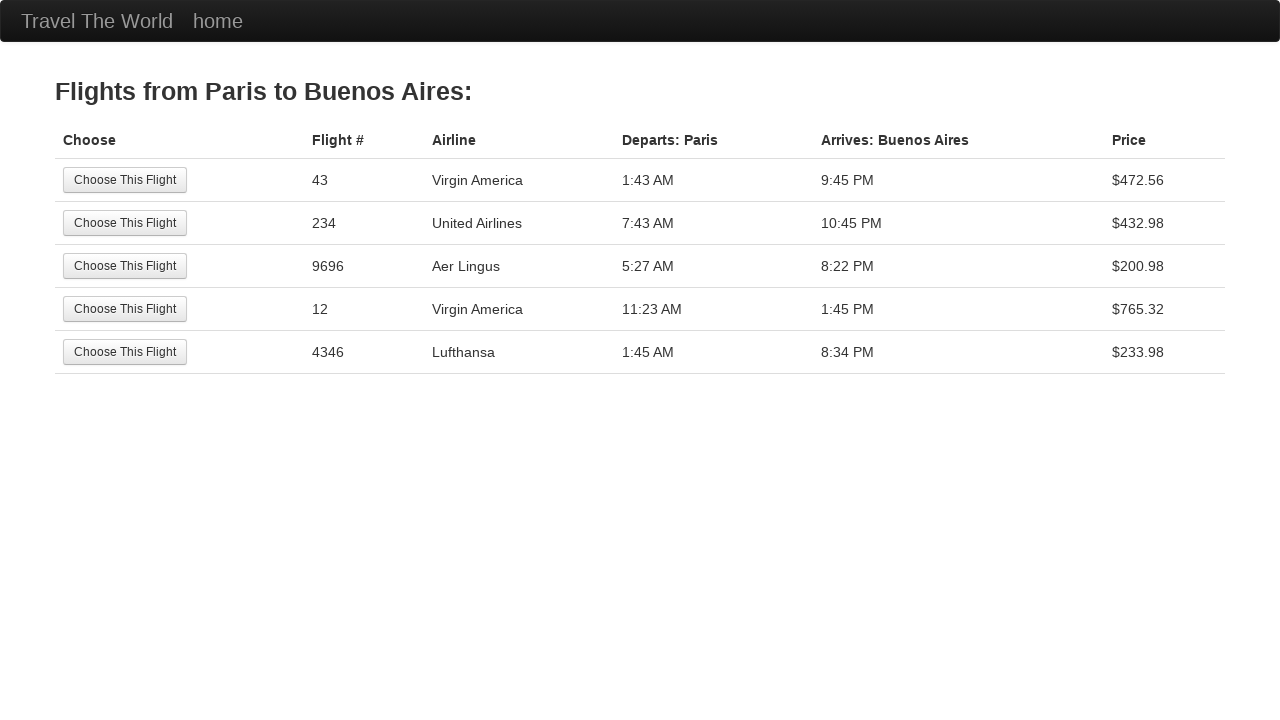

Results page loaded and header element appeared
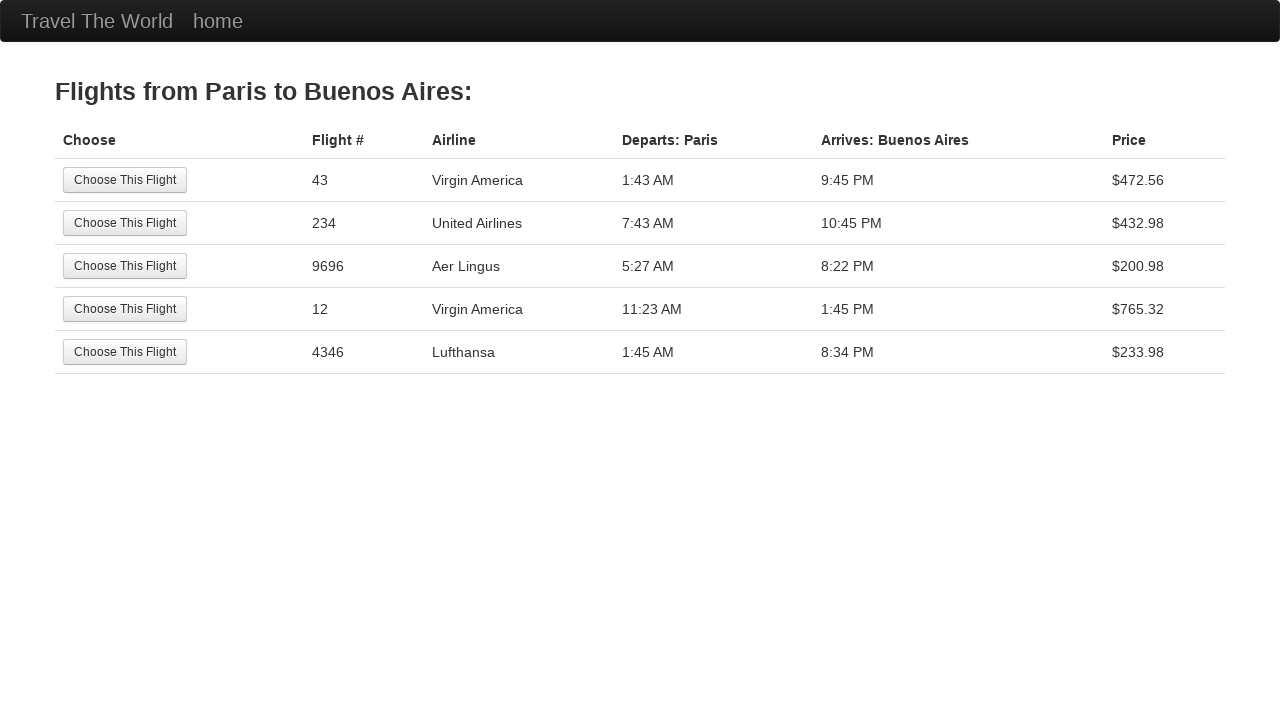

Retrieved header text: 'Flights from Paris to Buenos Aires: '
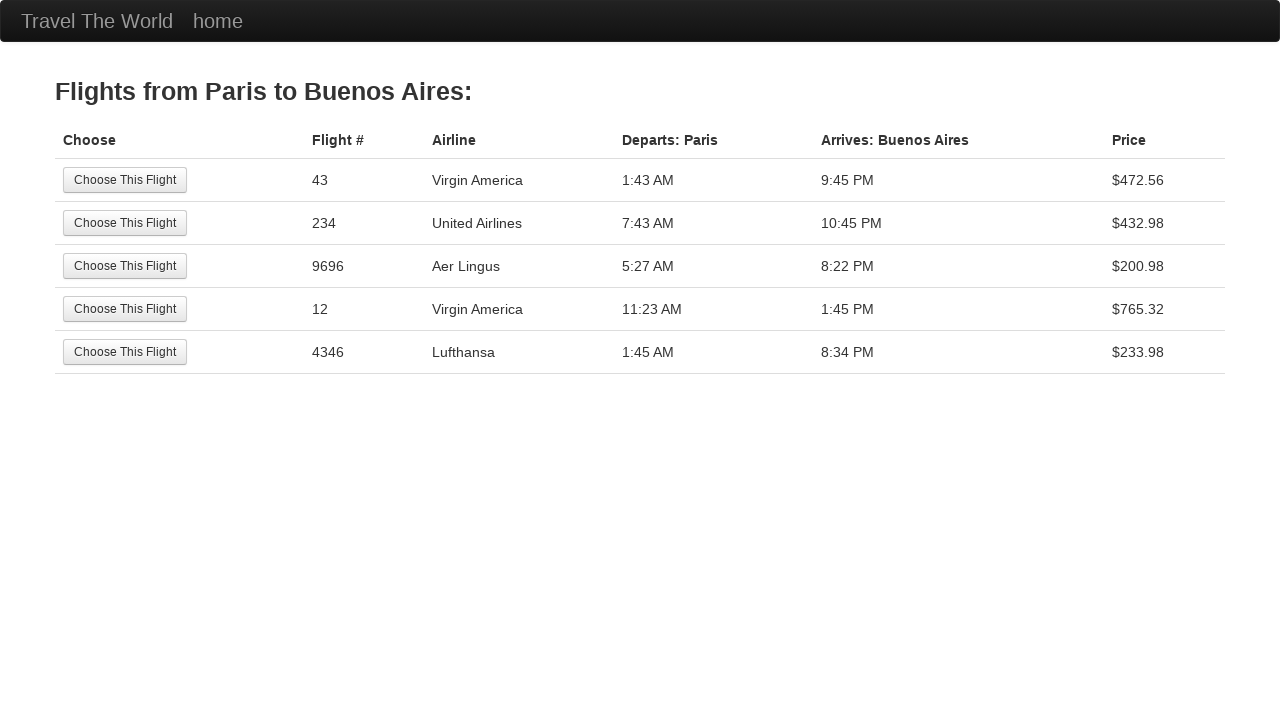

Verified results page displays correct flight route
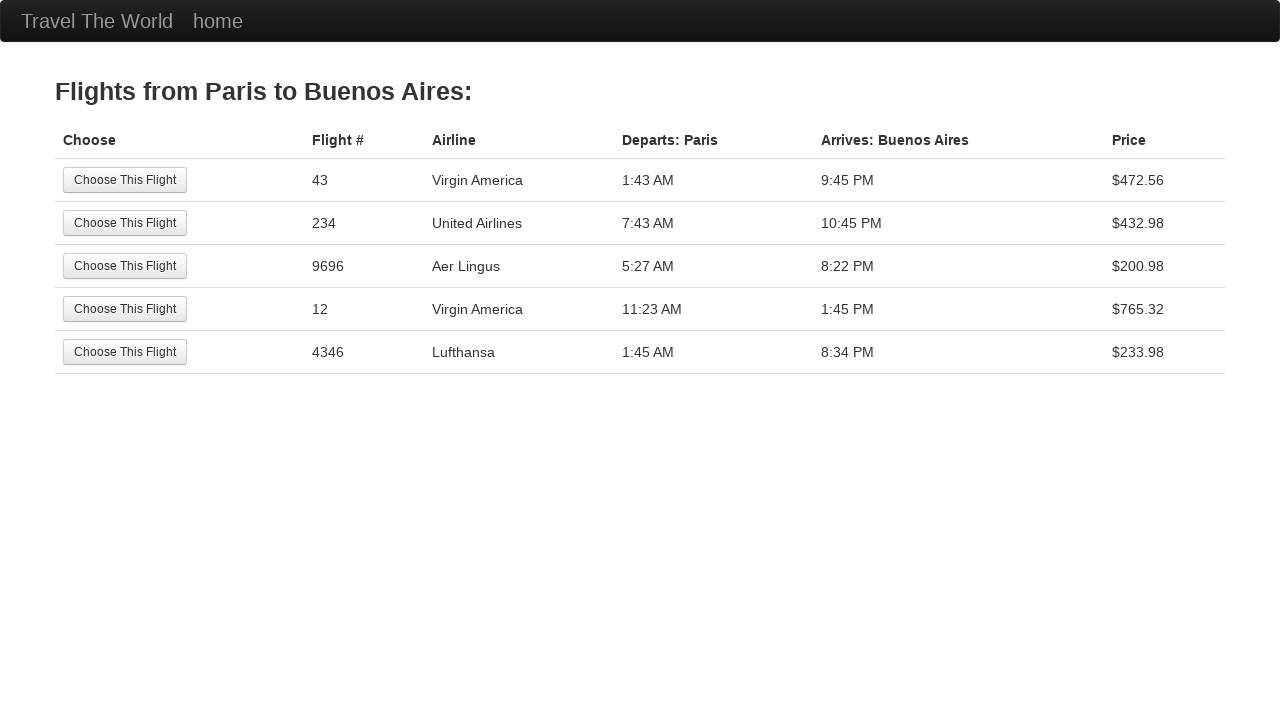

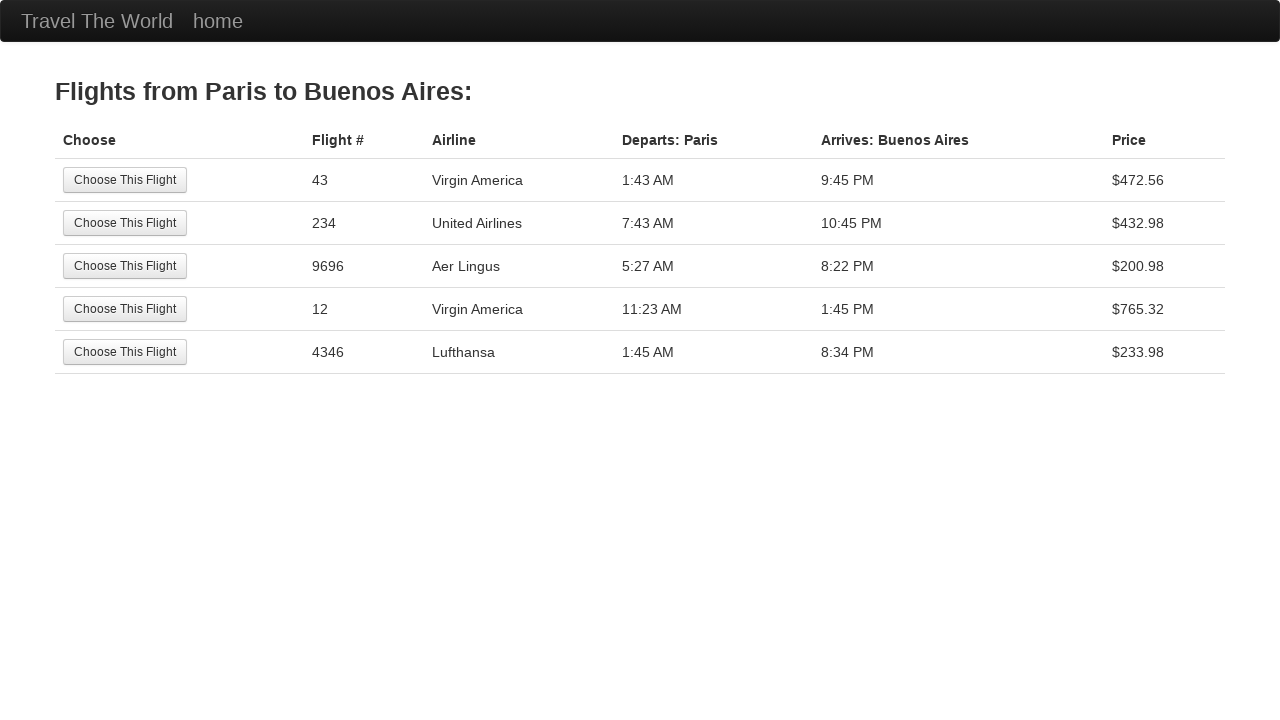